Tests clicking a div element with role='button' and verifies a confirmation message is displayed

Starting URL: https://test-with-me-app.vercel.app/learning/web-elements/elements/button

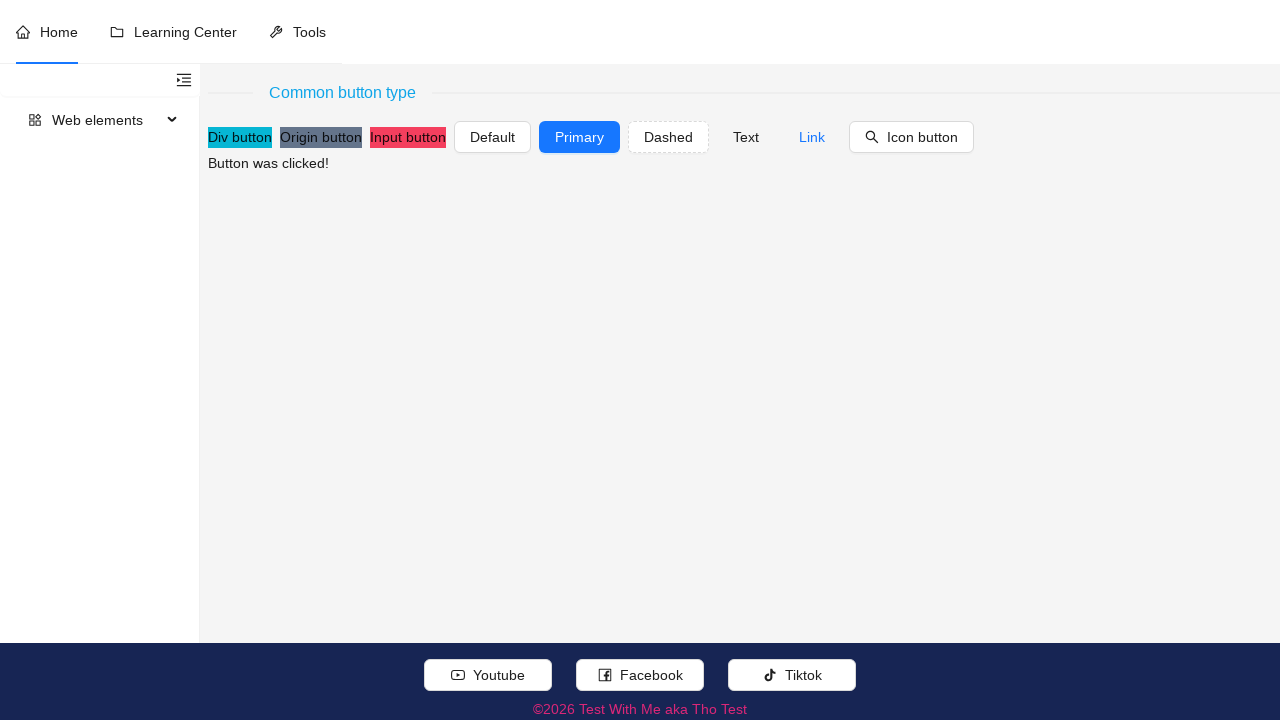

Clicked div element with role='button' labeled 'Div button' at (240, 137) on xpath=//*[@role = 'button' and .//text()[normalize-space()='Div button']]
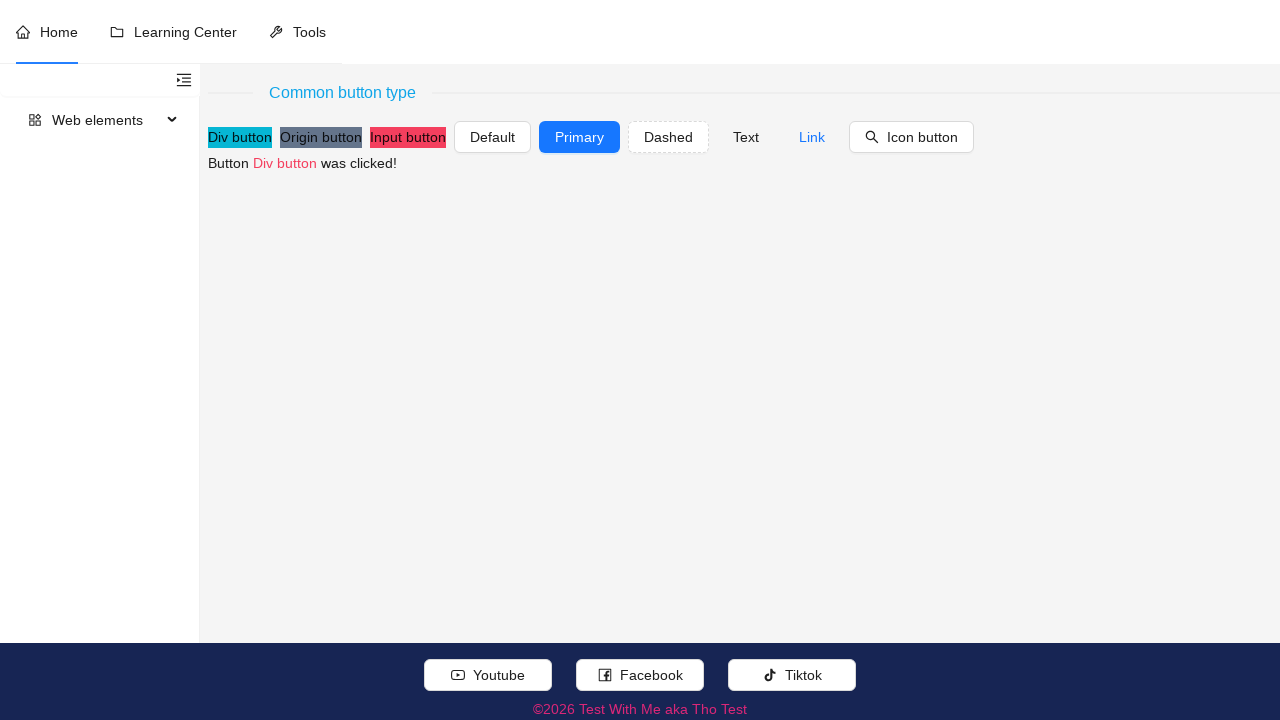

Confirmed message 'Button Div button was clicked!' is displayed
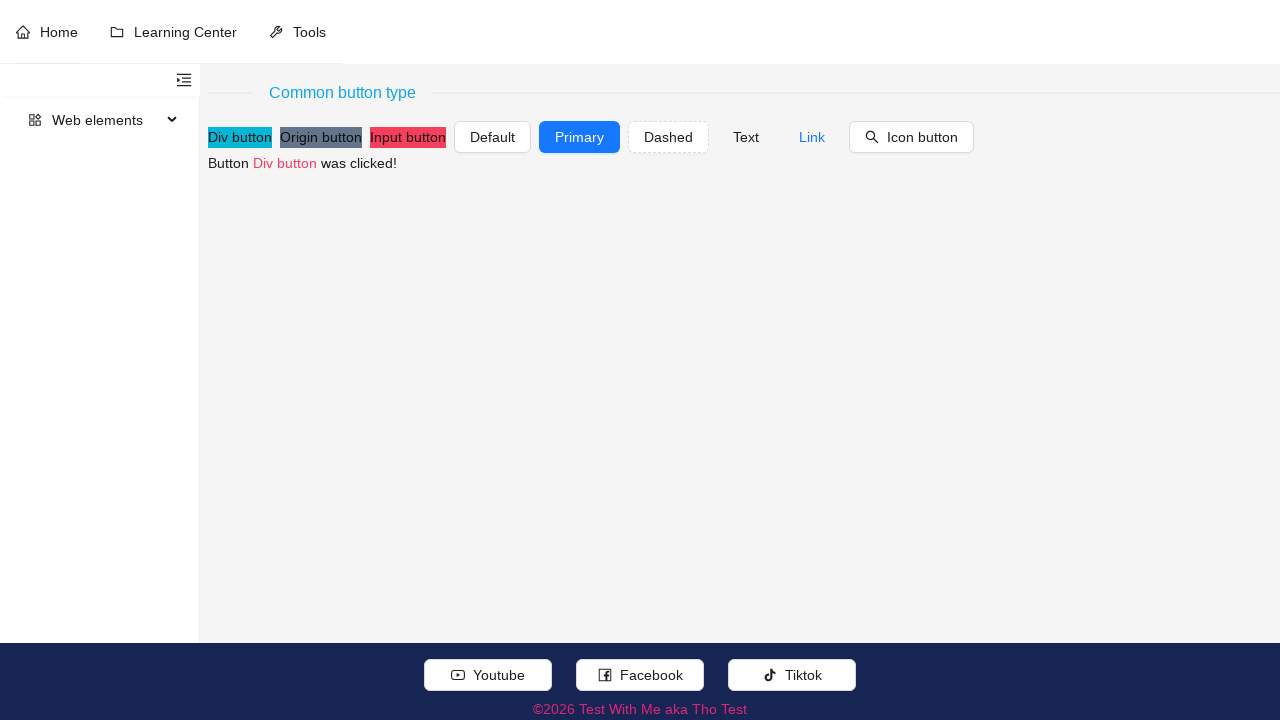

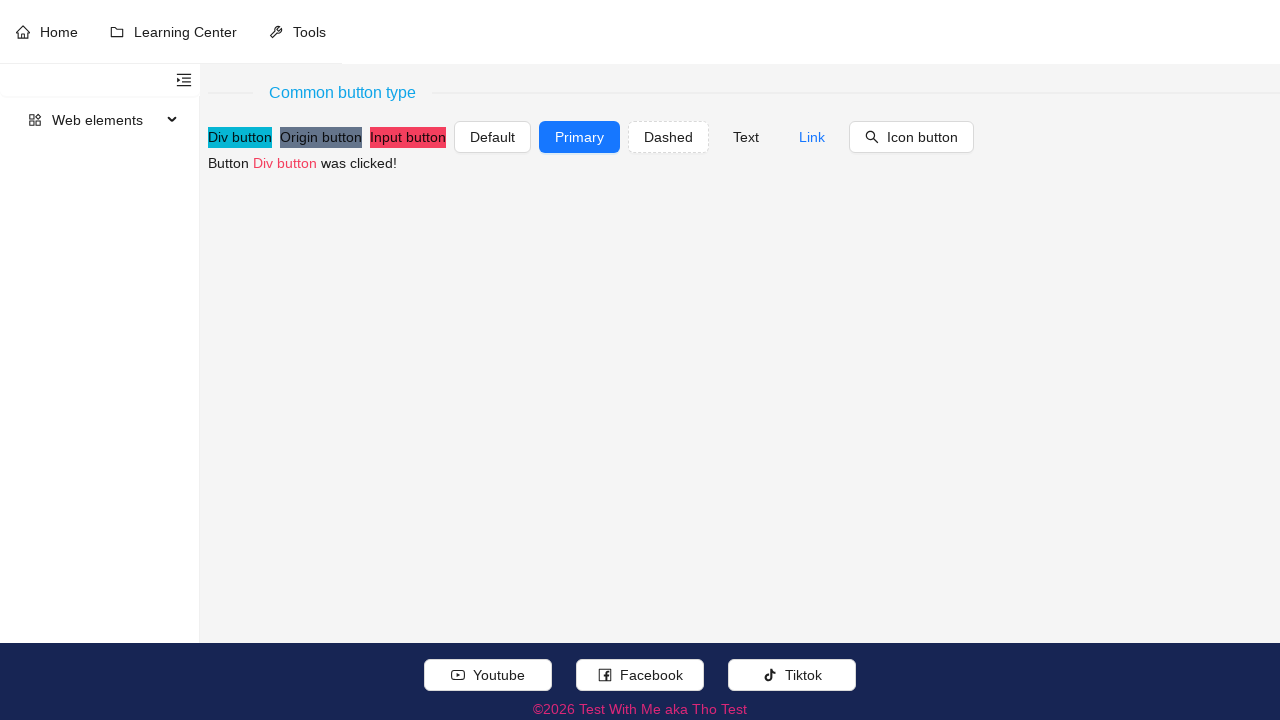